Tests auto-suggest dropdown functionality by typing a partial country name, waiting for suggestions to appear, and selecting "India" from the dropdown list.

Starting URL: https://rahulshettyacademy.com/dropdownsPractise/

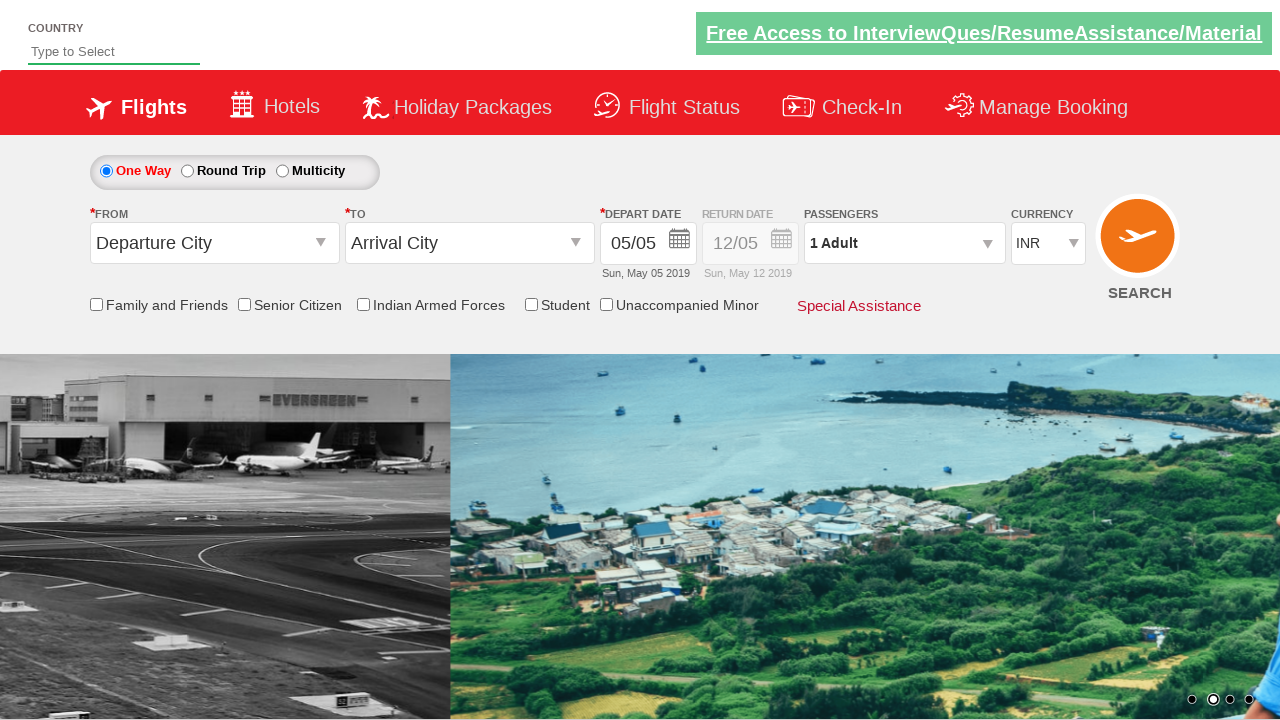

Typed 'ind' in autosuggest field to trigger dropdown on #autosuggest
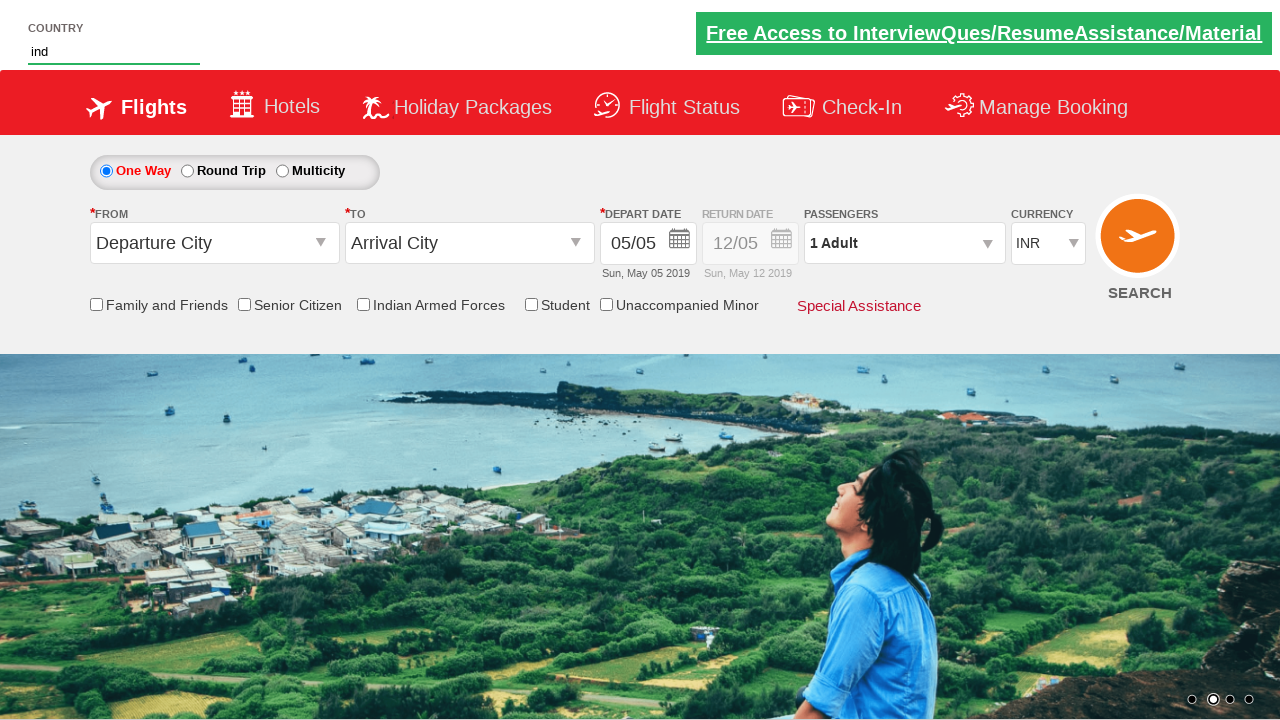

Auto-suggest dropdown appeared with suggestions
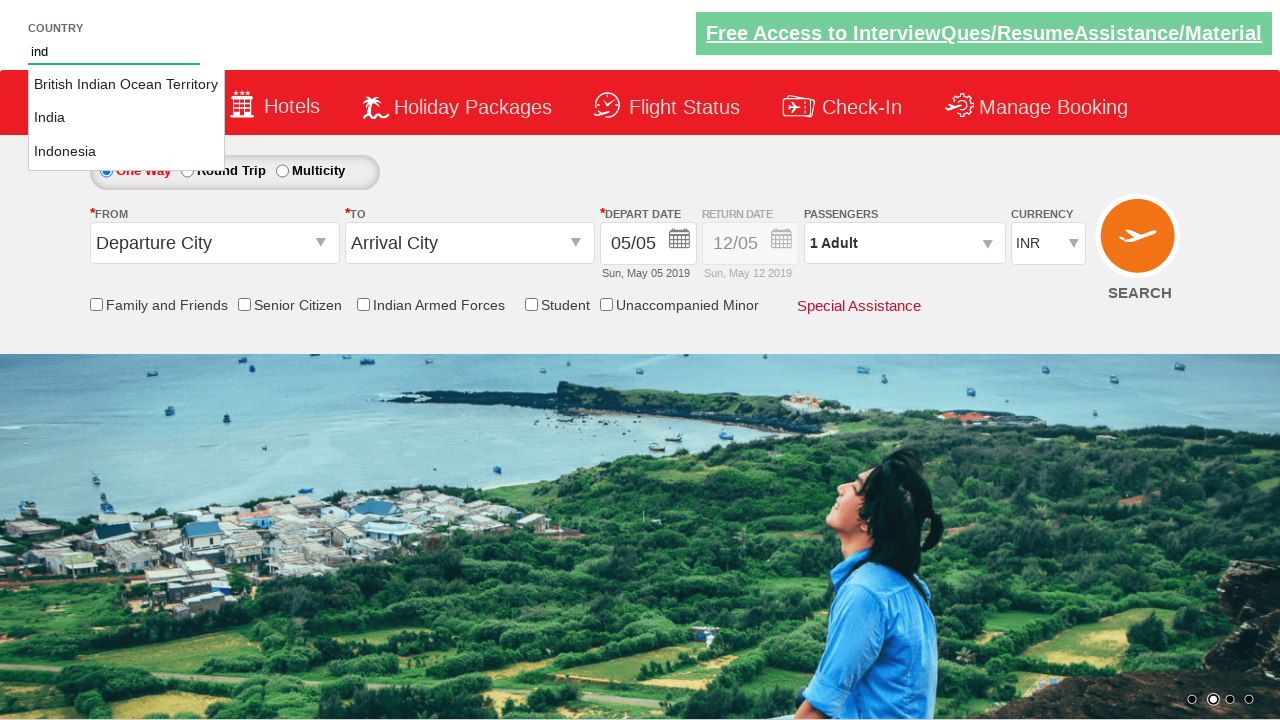

Located all suggestion items in dropdown
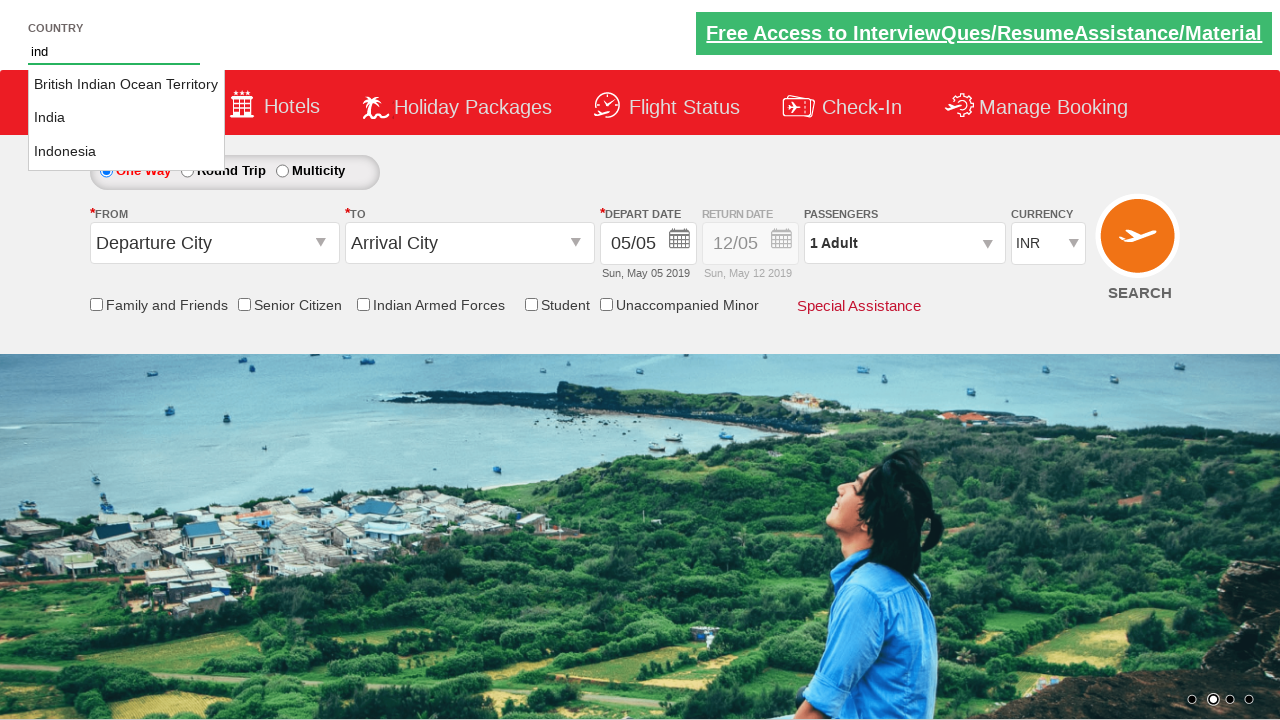

Found 3 suggestions in dropdown list
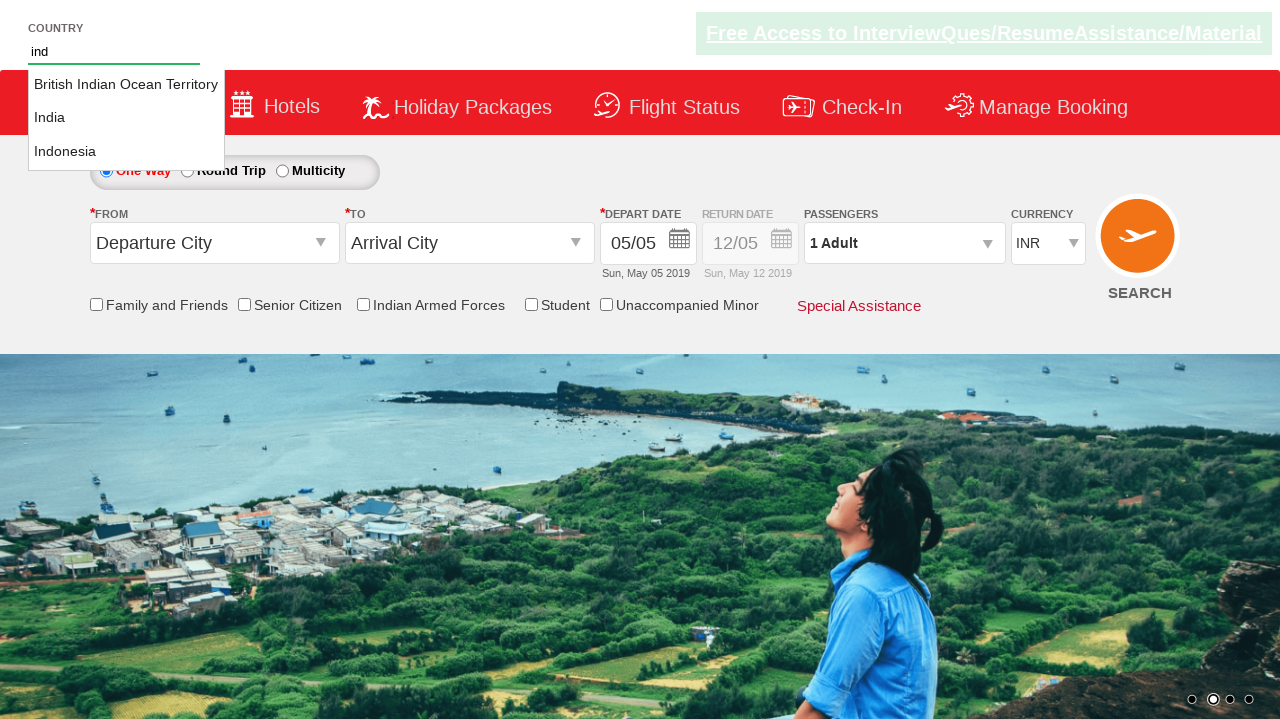

Selected 'India' from auto-suggest dropdown at (126, 118) on li.ui-menu-item a >> nth=1
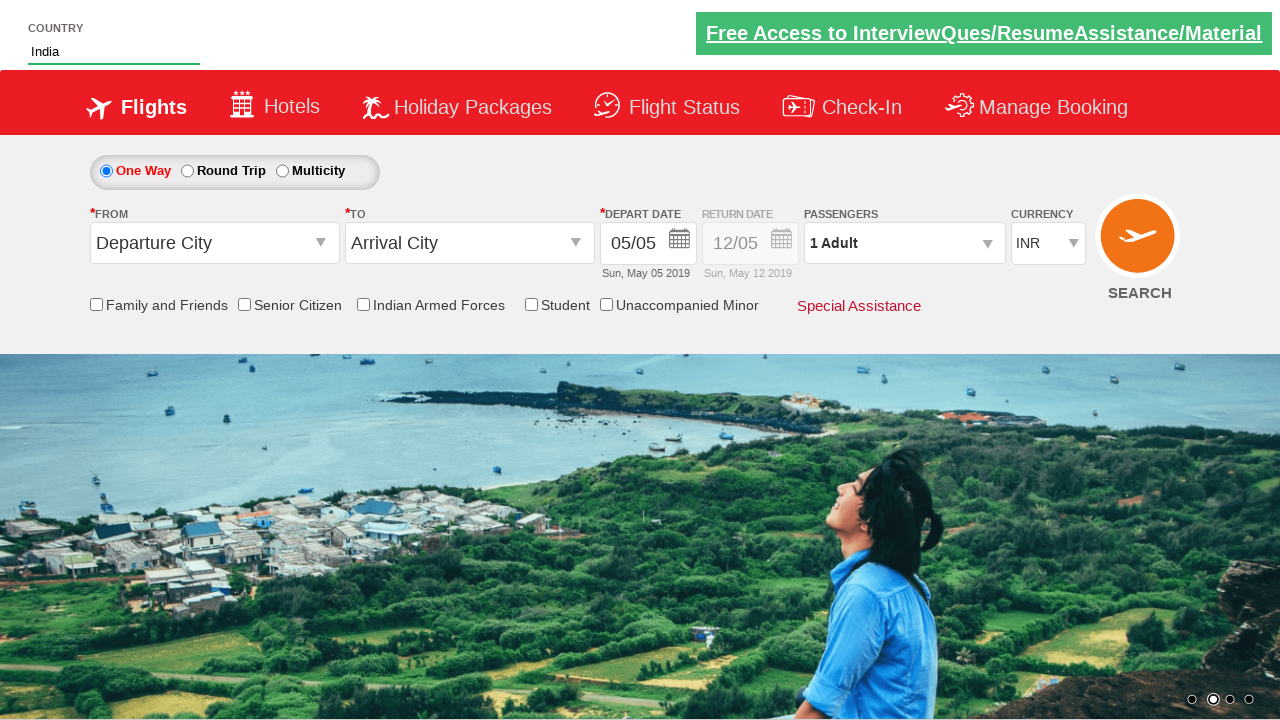

Verified 'India' was successfully selected in autosuggest field
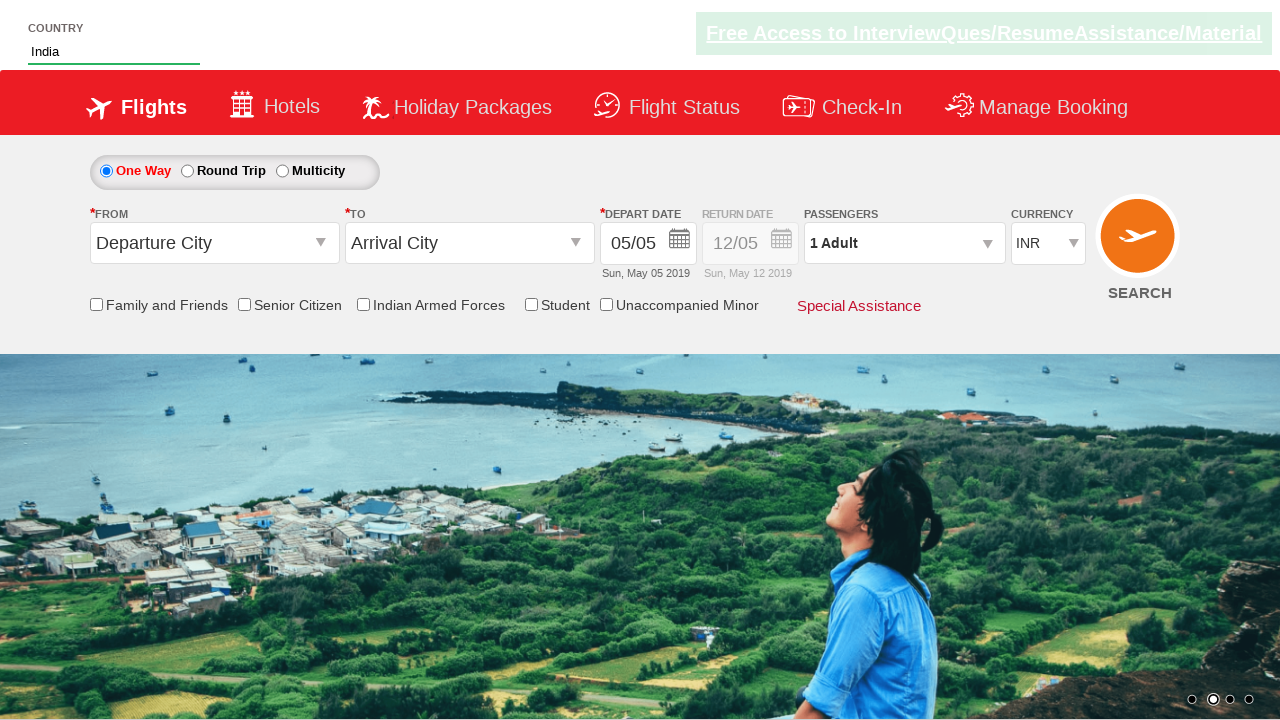

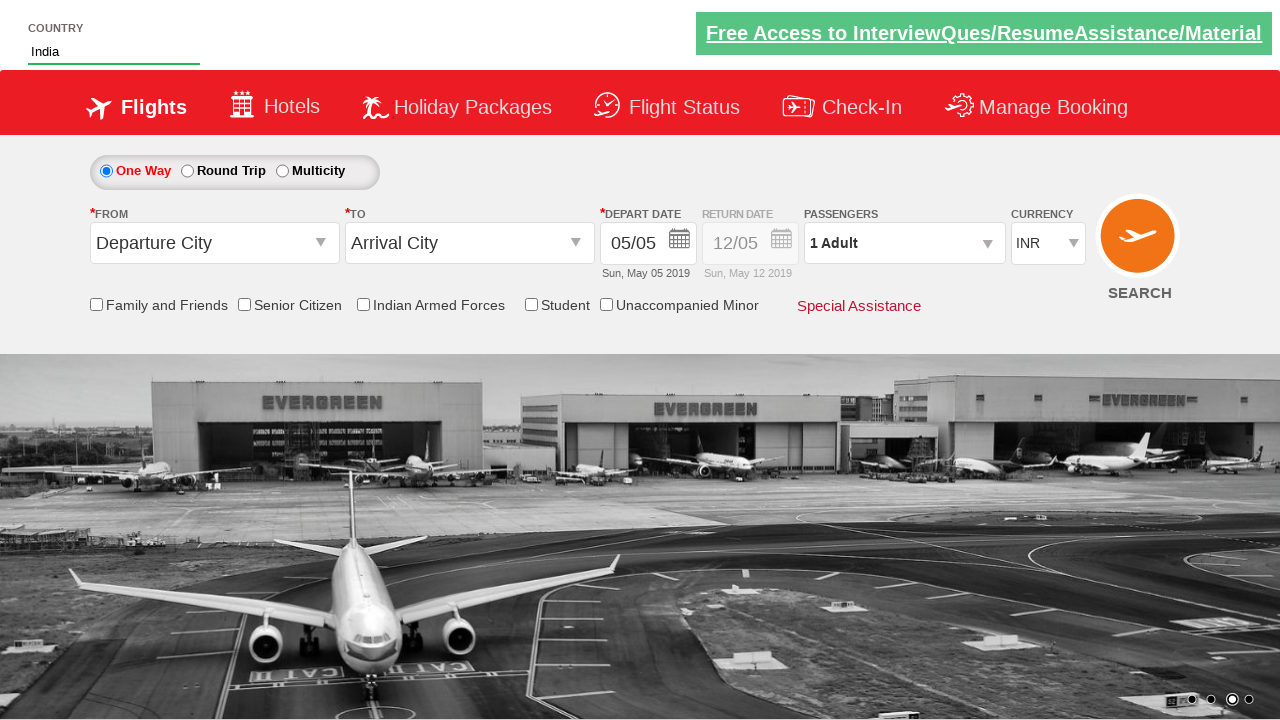